Tests dynamically loaded page elements by navigating to the Dynamic Loading section, clicking on example links, triggering the Start button, and waiting for the "Hello World" message to appear.

Starting URL: http://the-internet.herokuapp.com/

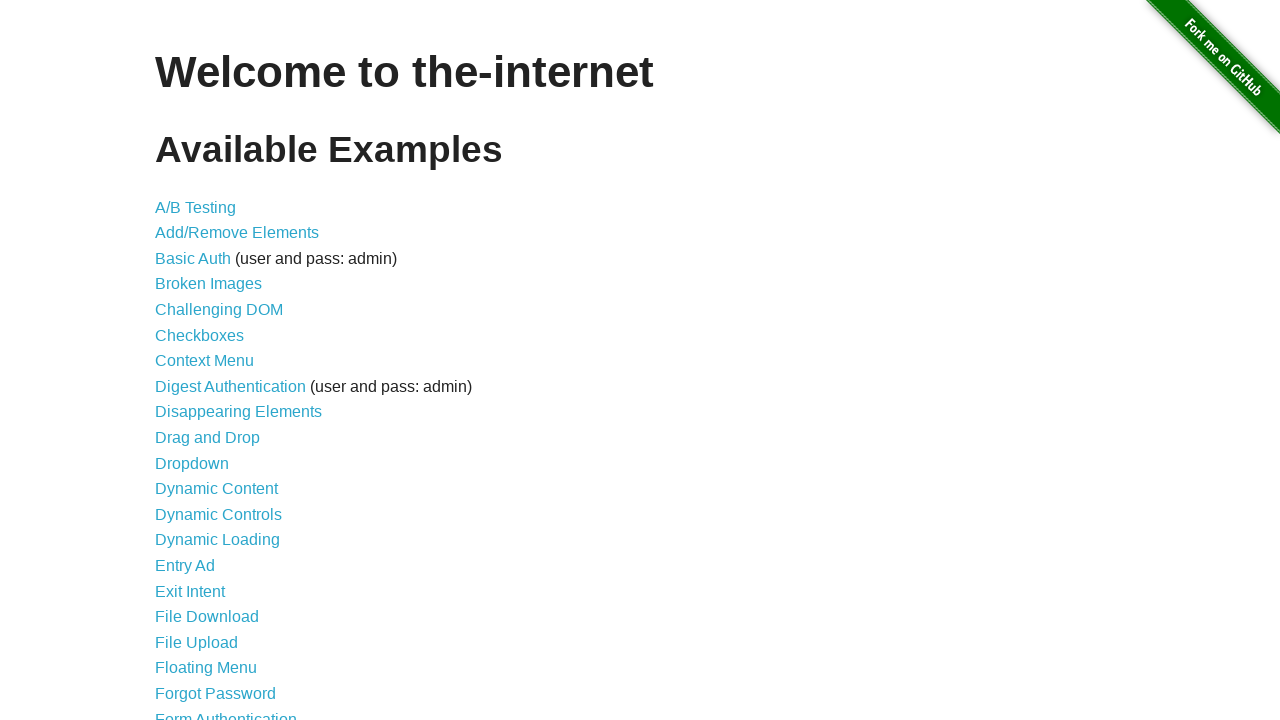

Clicked on 'Dynamic Loading' link at (218, 540) on xpath=//a[text()='Dynamic Loading']
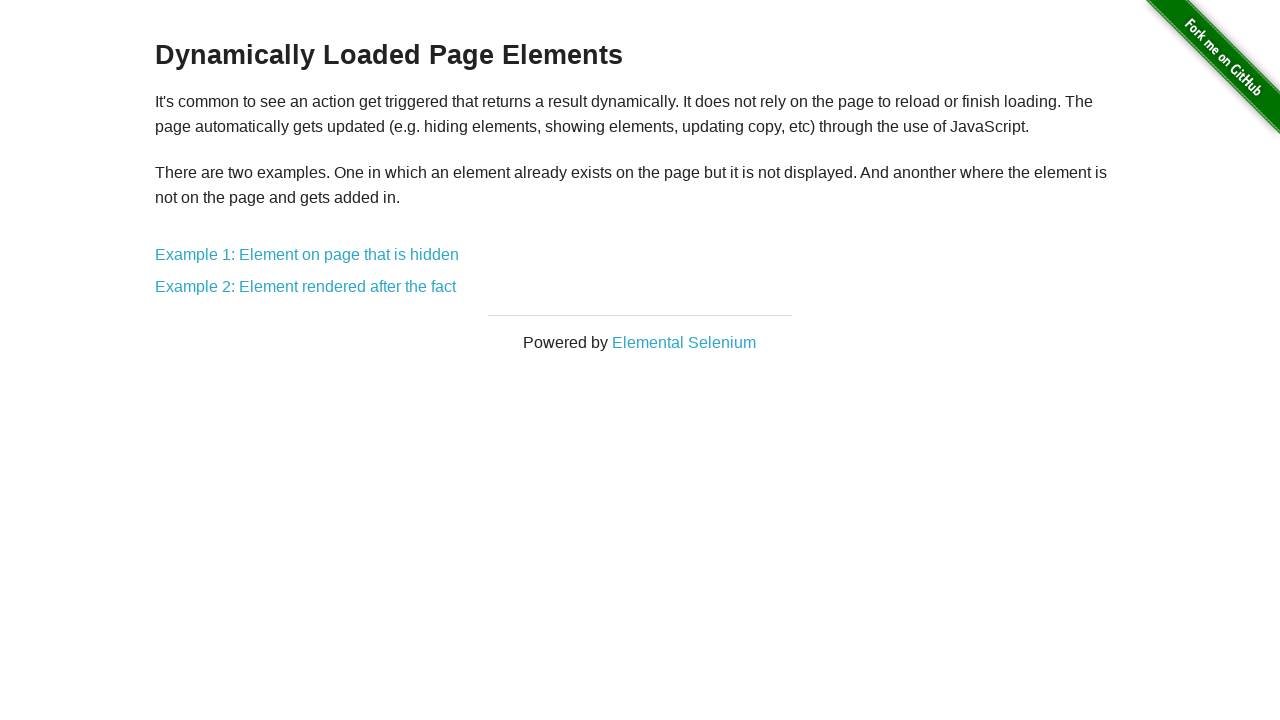

Content loaded after navigating to Dynamic Loading section
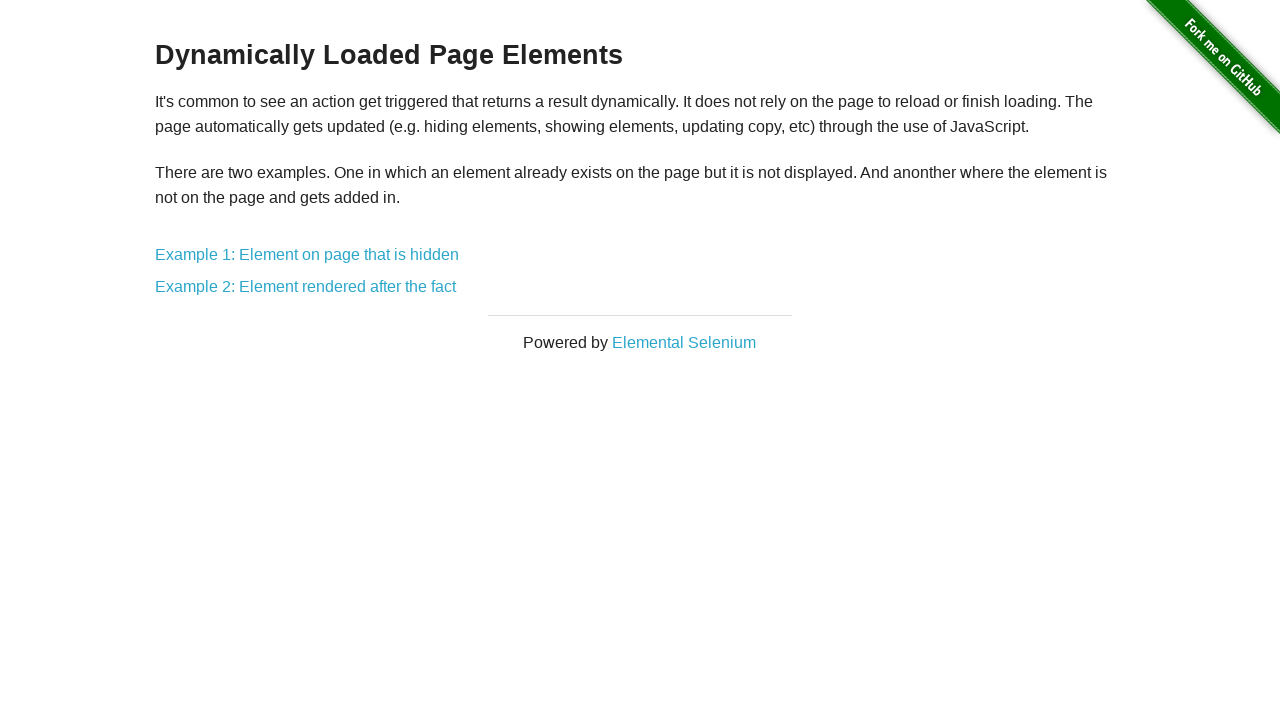

Clicked on Example 1 link at (307, 255) on xpath=//a[contains(text(),'1')]
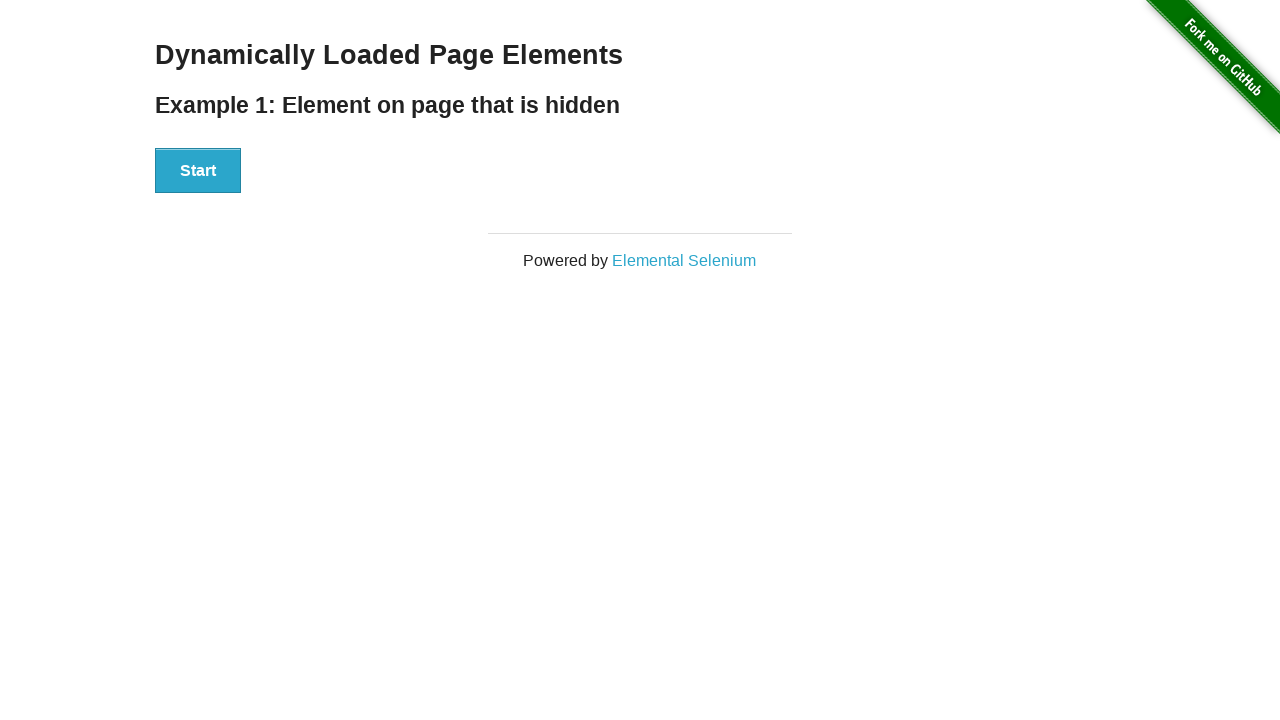

Content loaded for Example 1
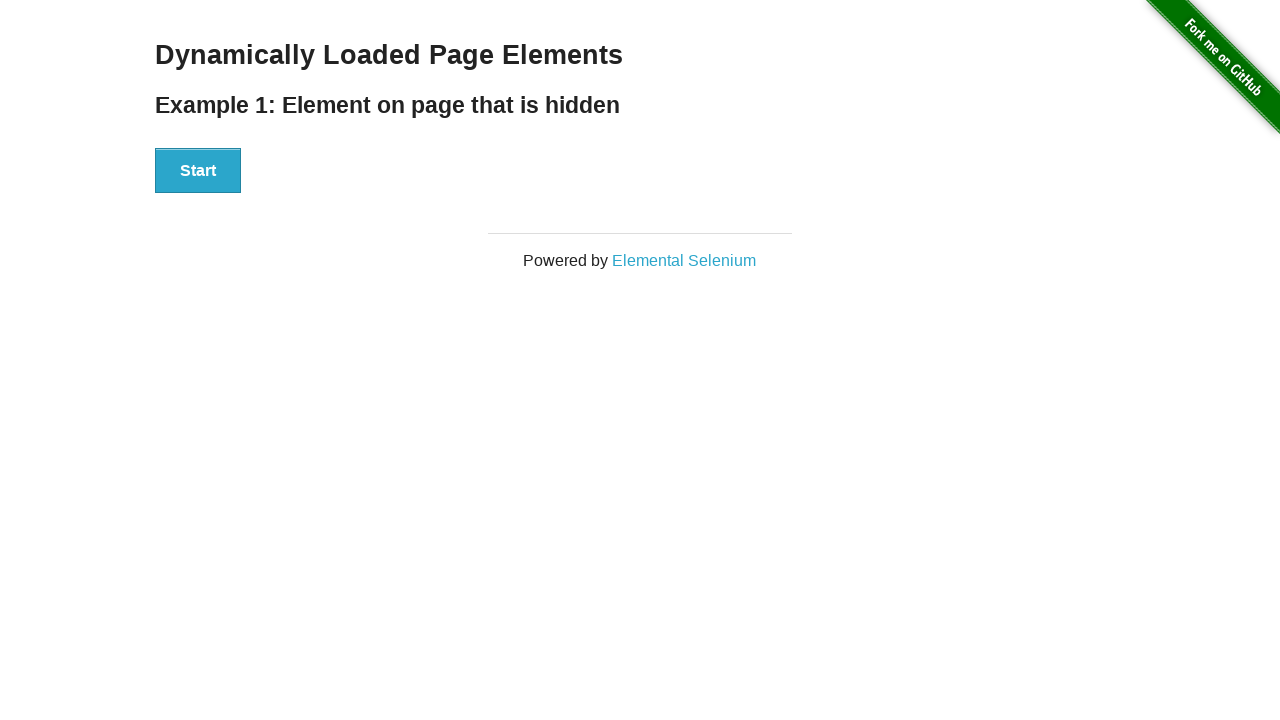

Clicked Start button for Example 1 at (198, 171) on xpath=//button[text()='Start']
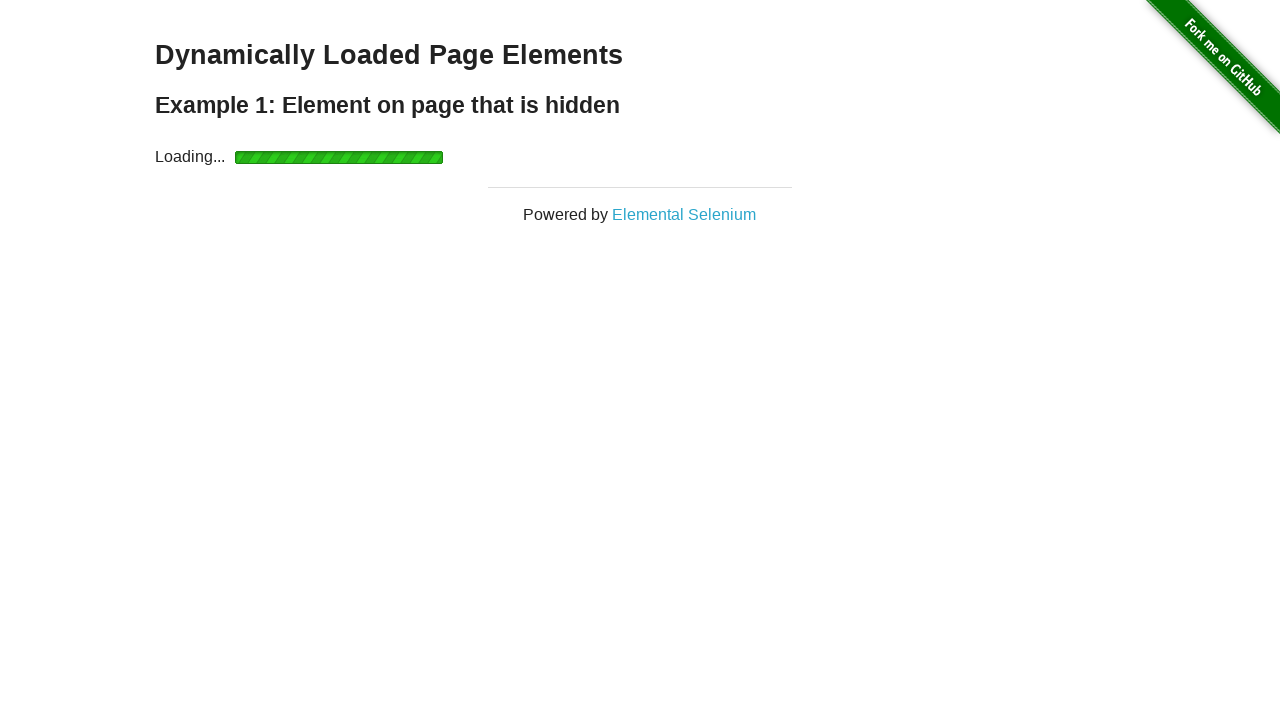

Loading indicator disappeared for Example 1
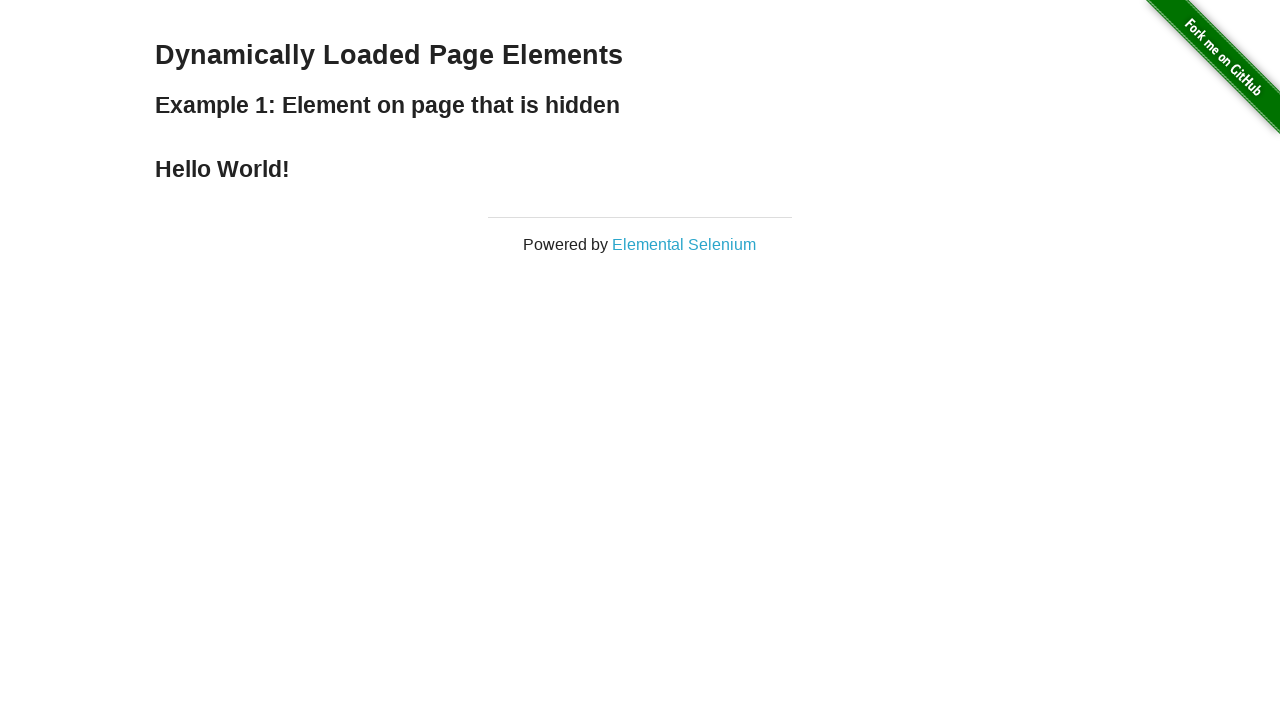

Finish message appeared with 'Hello World' for Example 1
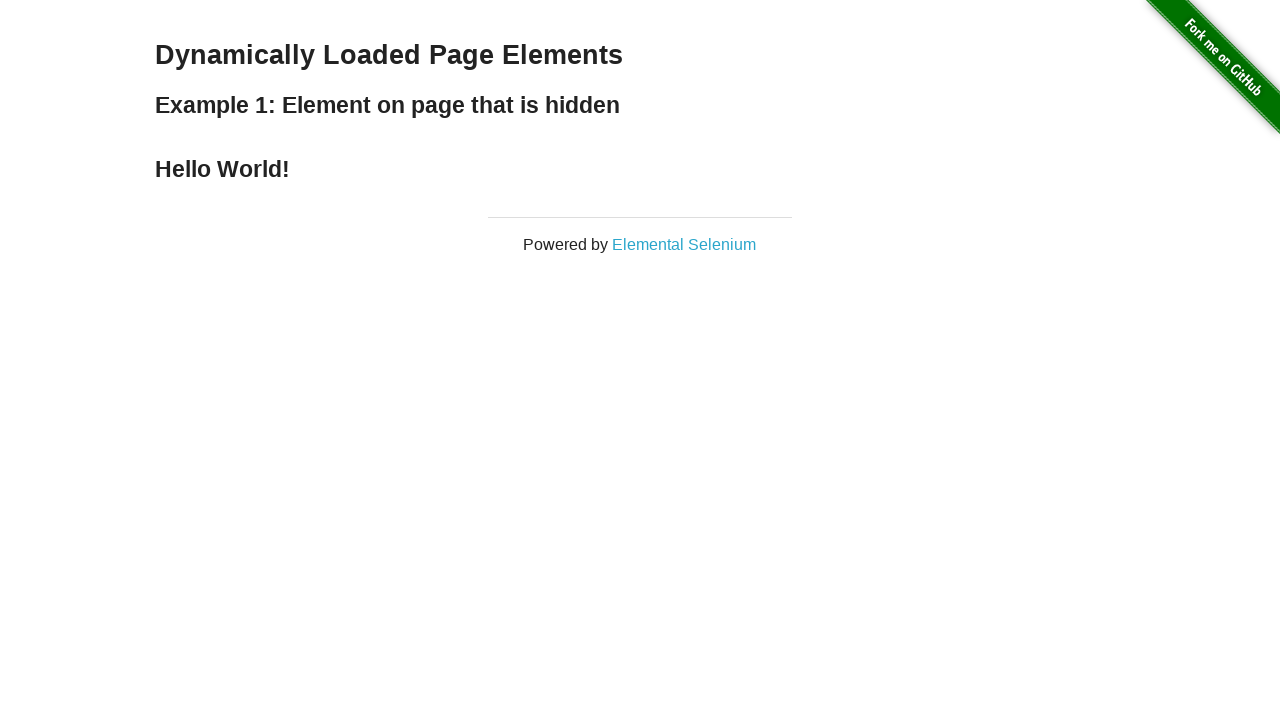

Navigated back to Dynamic Loading page
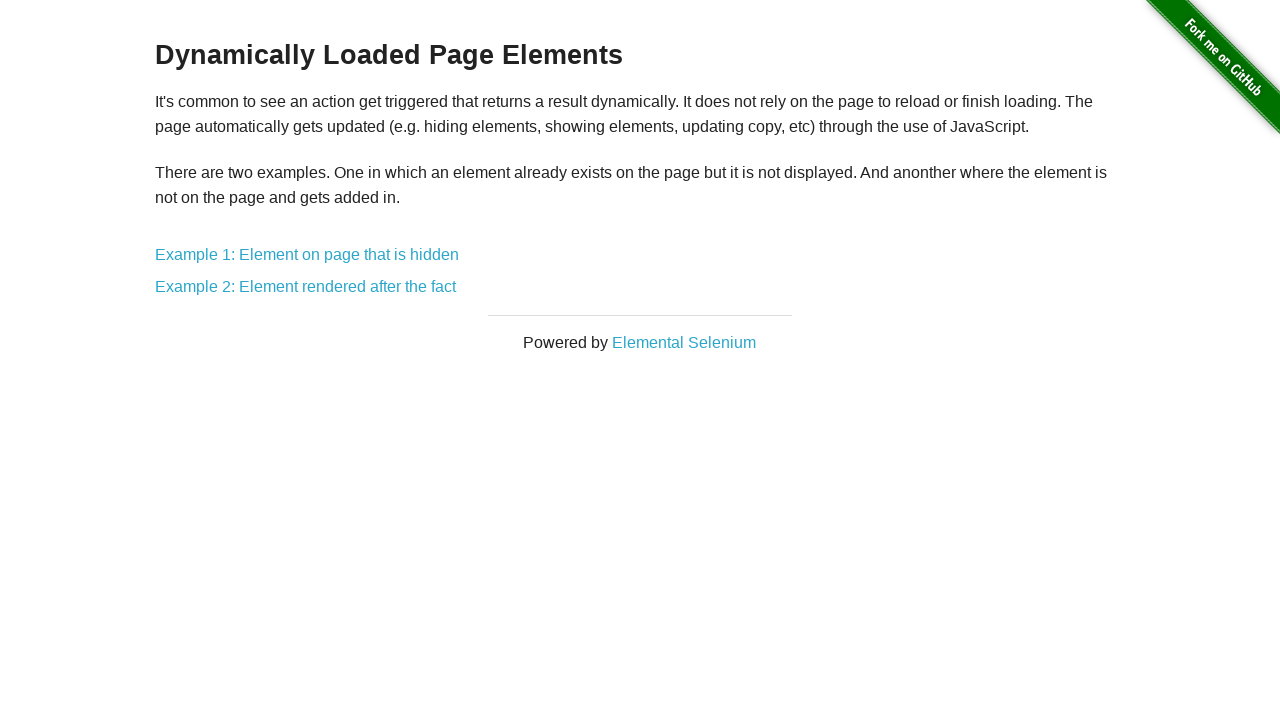

Content loaded after navigating back
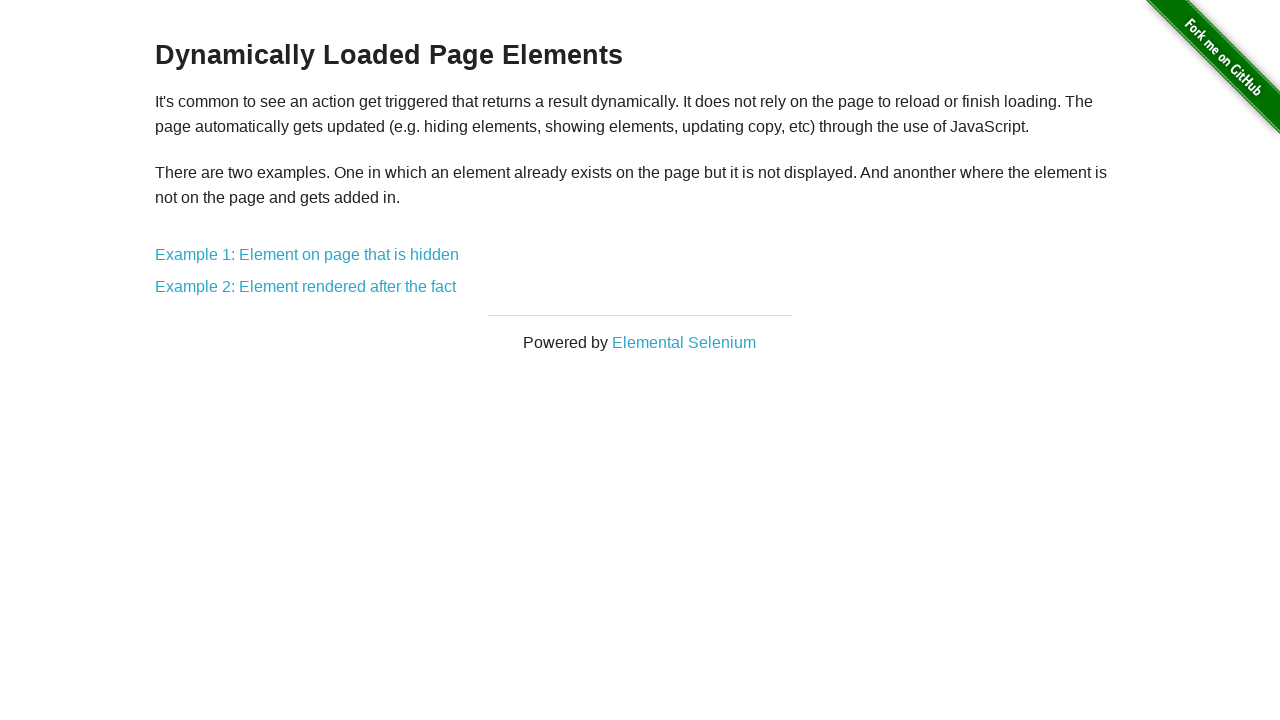

Clicked on Example 2 link at (306, 287) on xpath=//a[contains(text(),'2')]
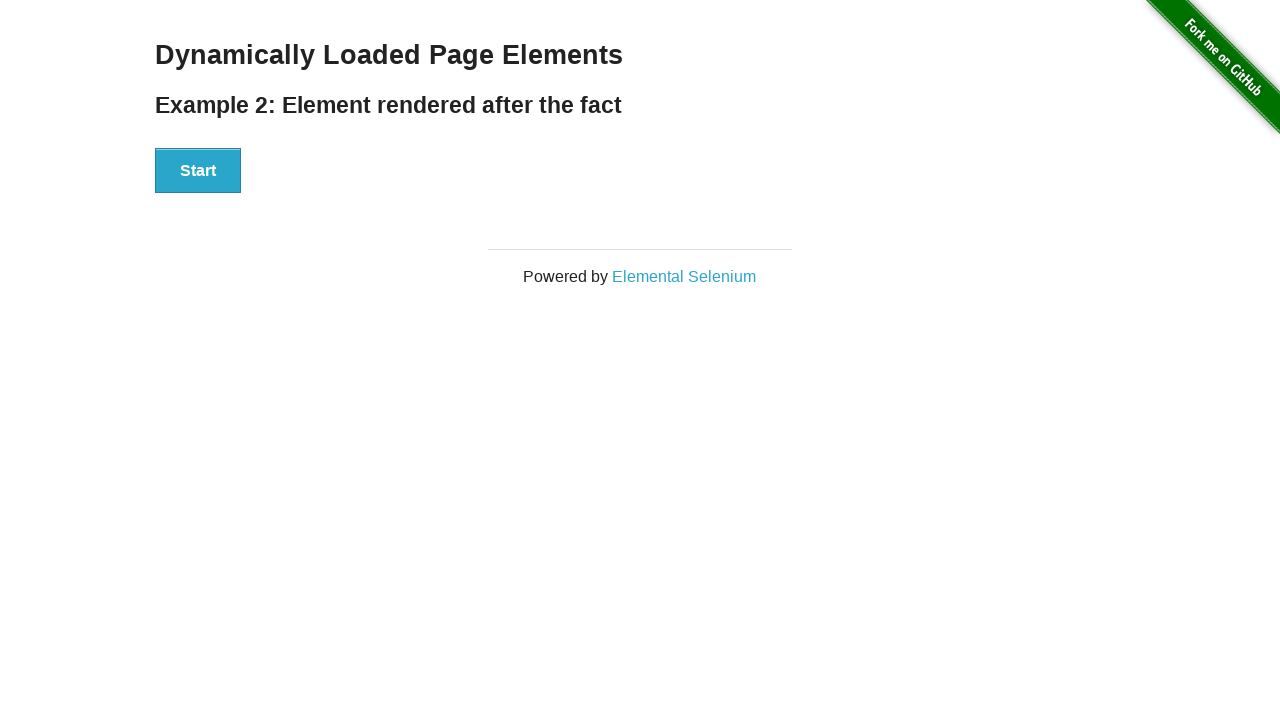

Content loaded for Example 2
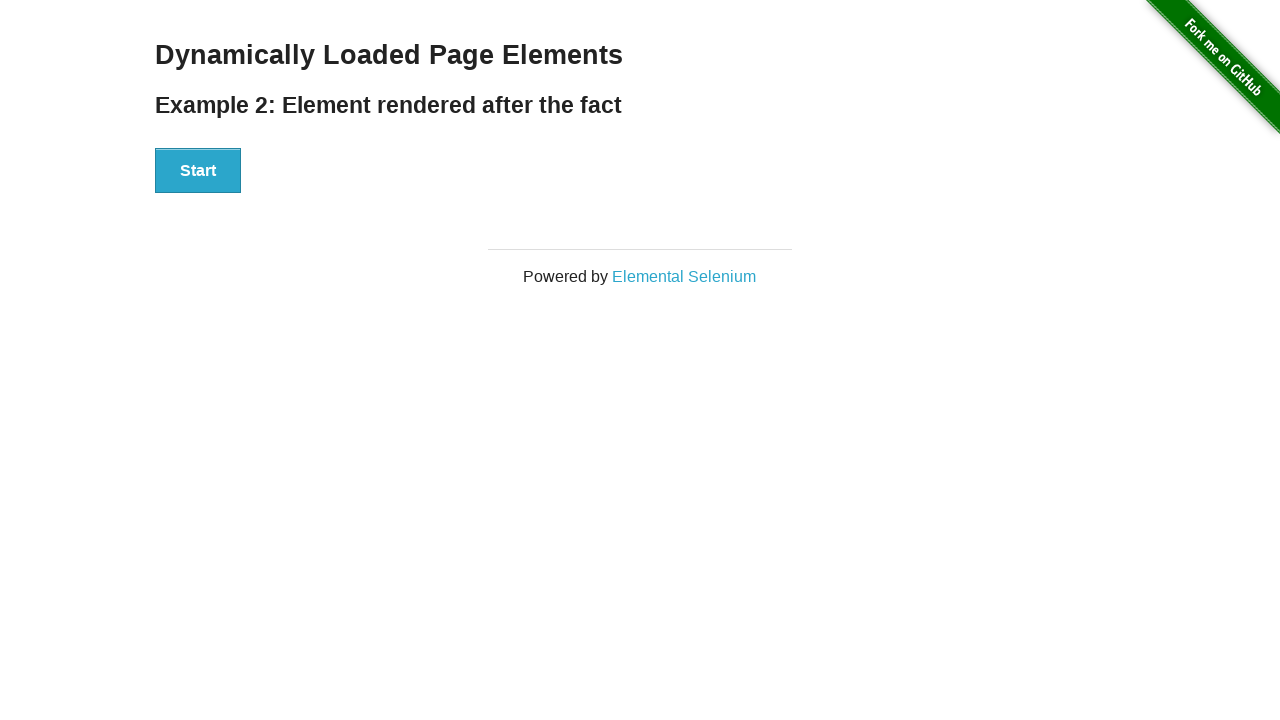

Clicked Start button for Example 2 at (198, 171) on xpath=//button[text()='Start']
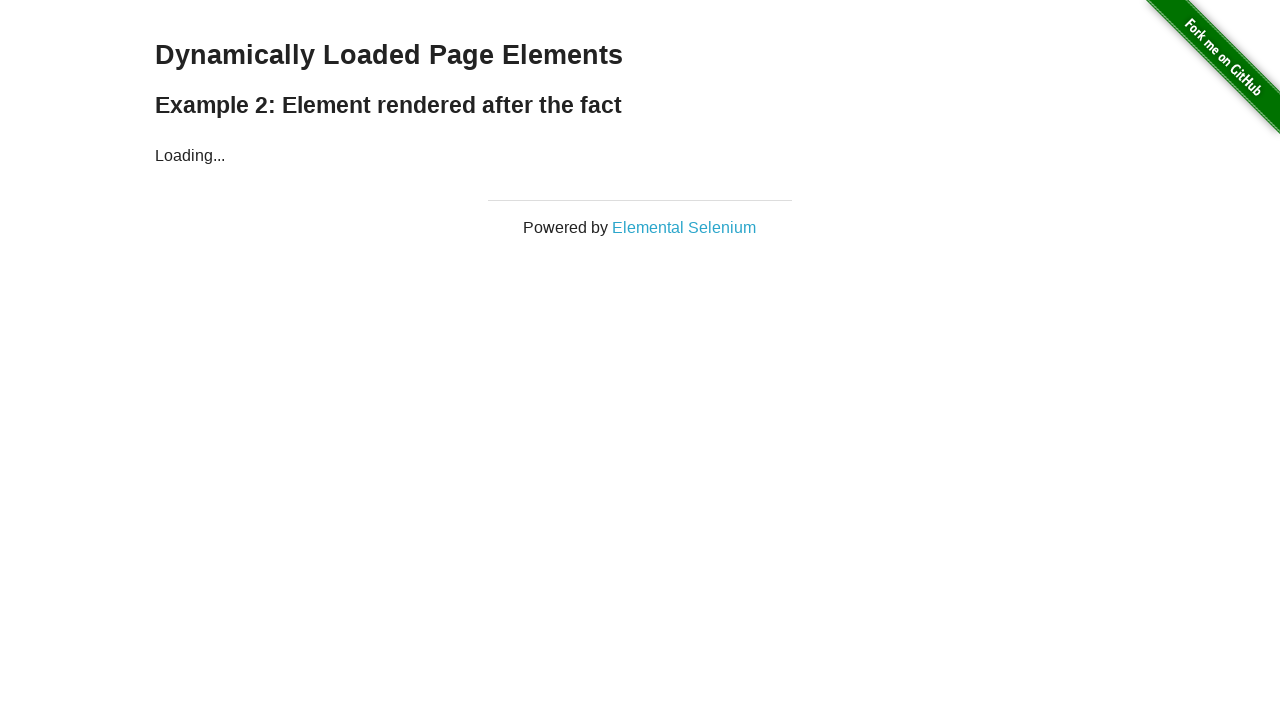

Loading indicator disappeared for Example 2
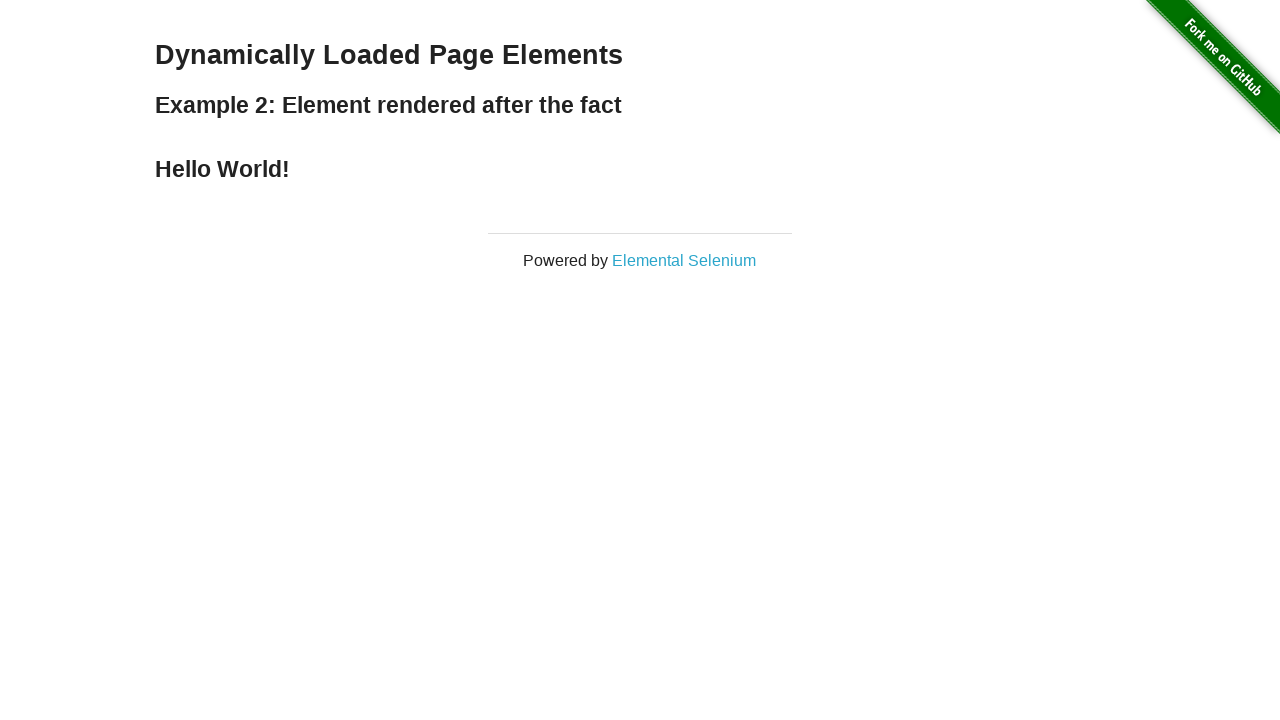

Finish message appeared with 'Hello World' for Example 2
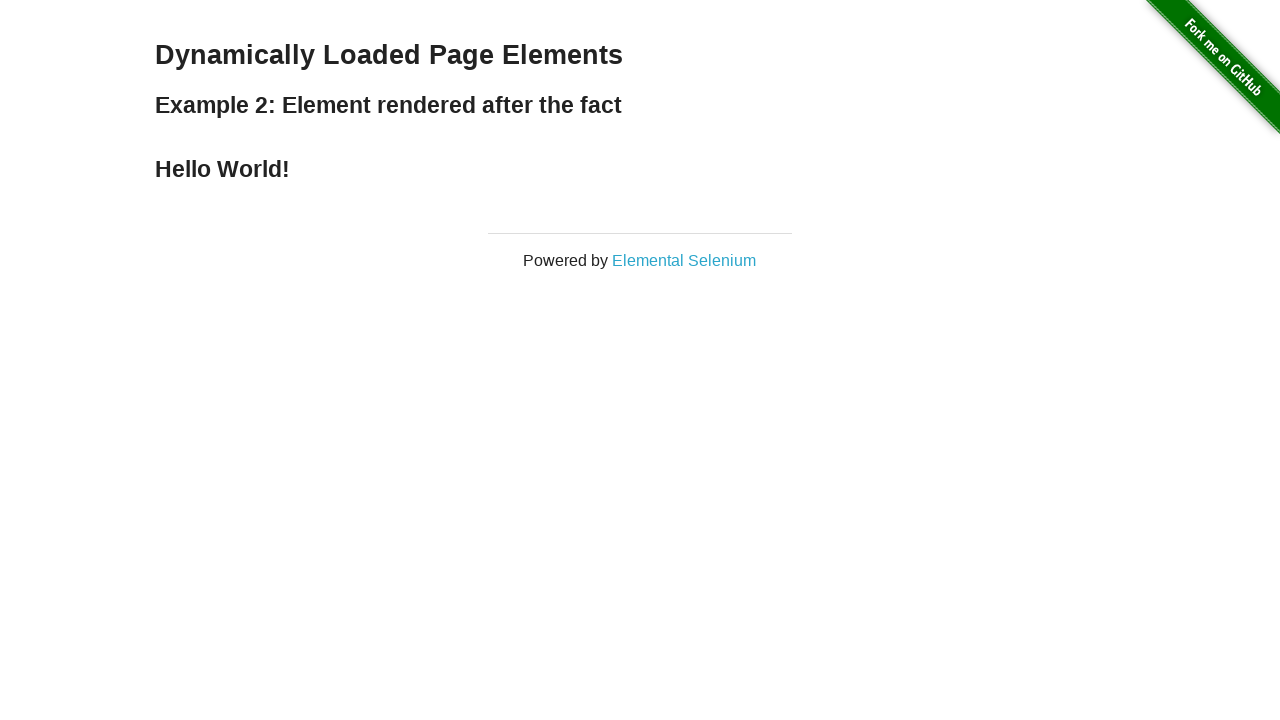

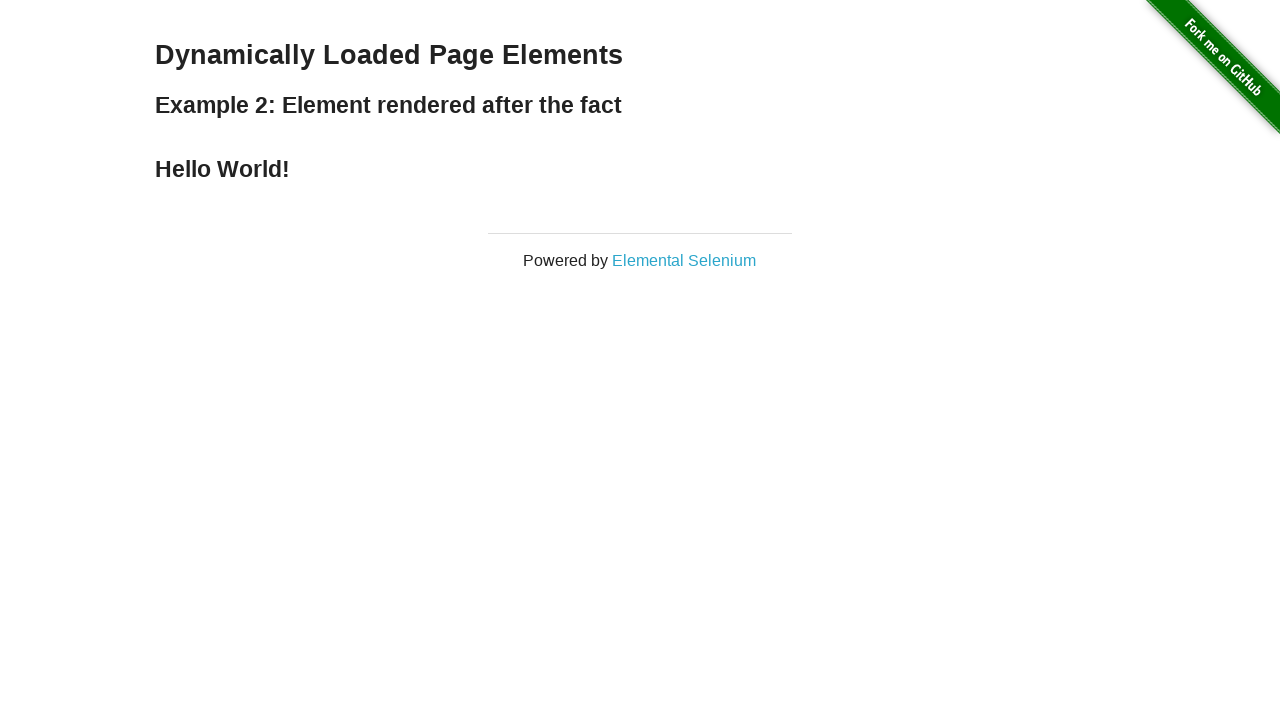